Tests drag-and-drop functionality by dragging the "Drag me" element onto the "Drop here" target and verifying the text changes to "Dropped!"

Starting URL: https://demoqa.com/droppable

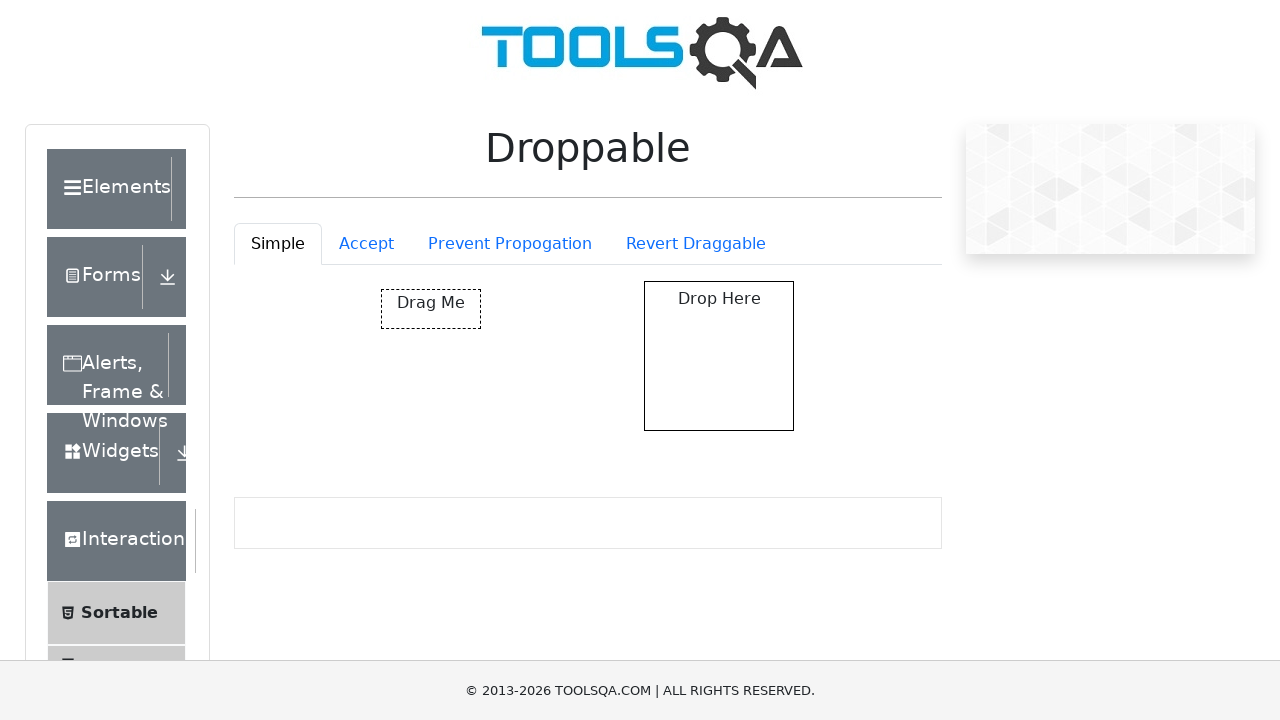

Located the 'Drag me' element
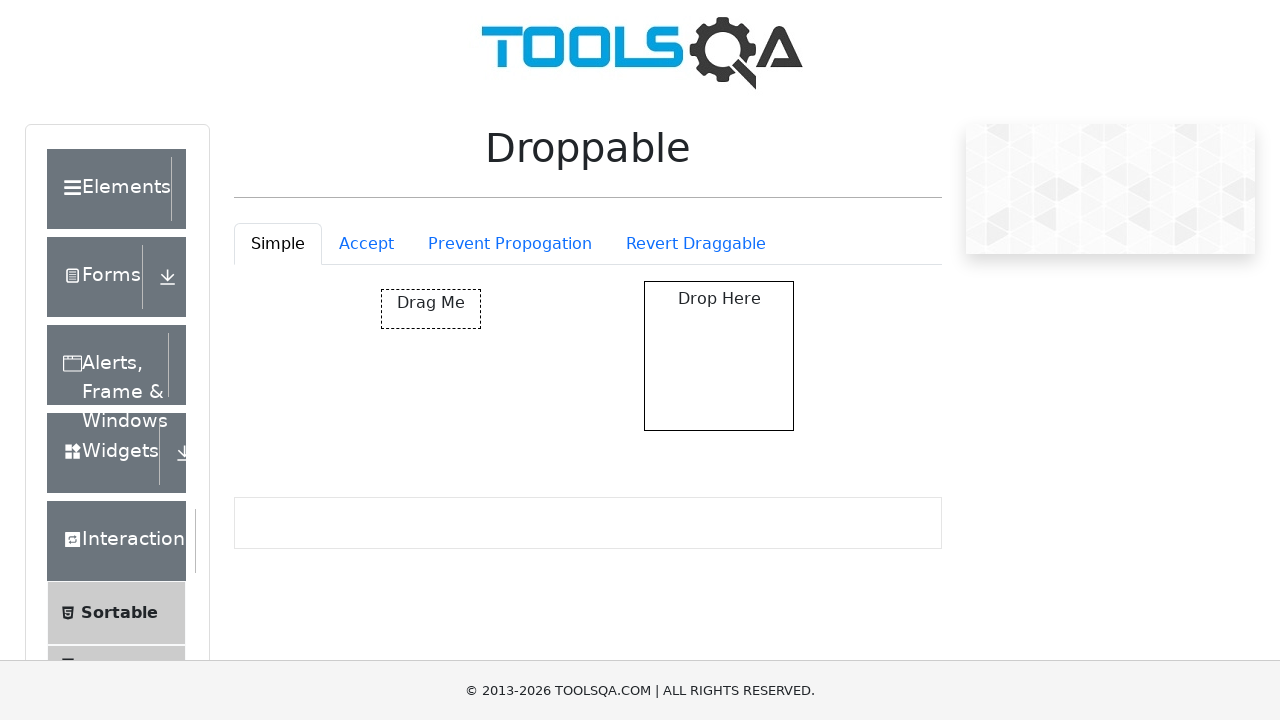

Located the 'Drop here' target element
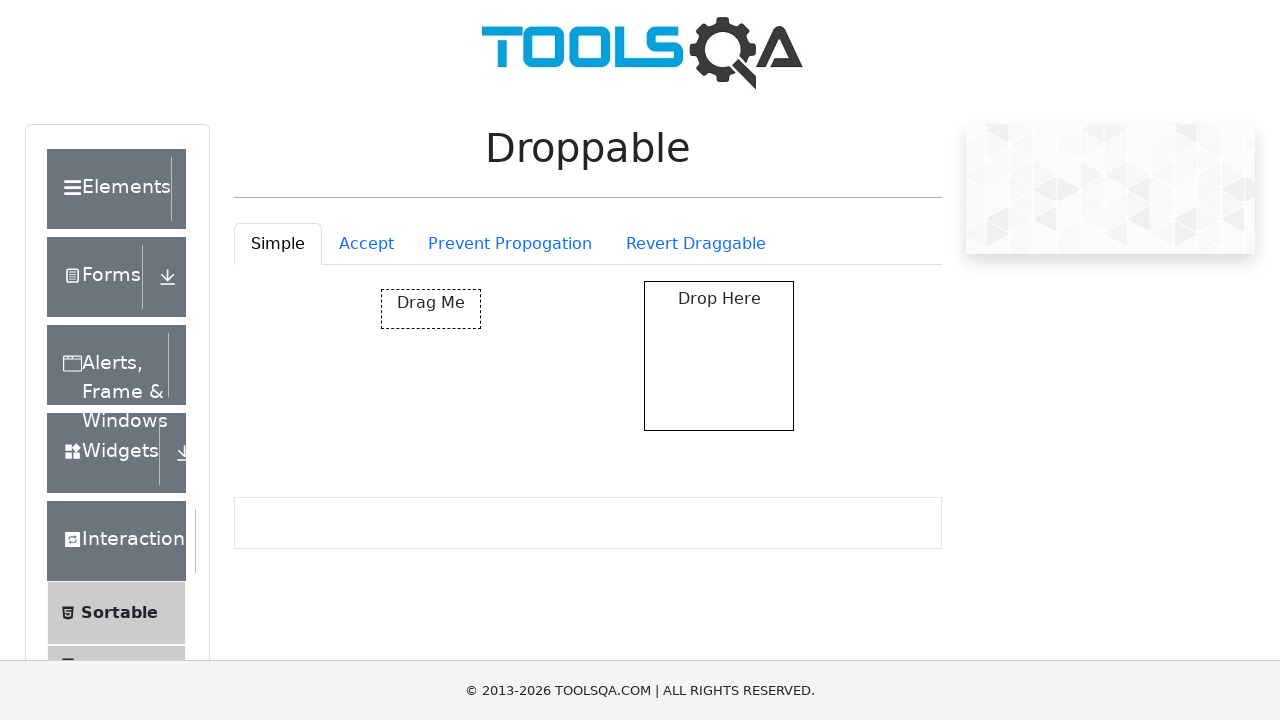

Dragged 'Drag me' element onto 'Drop here' target at (719, 356)
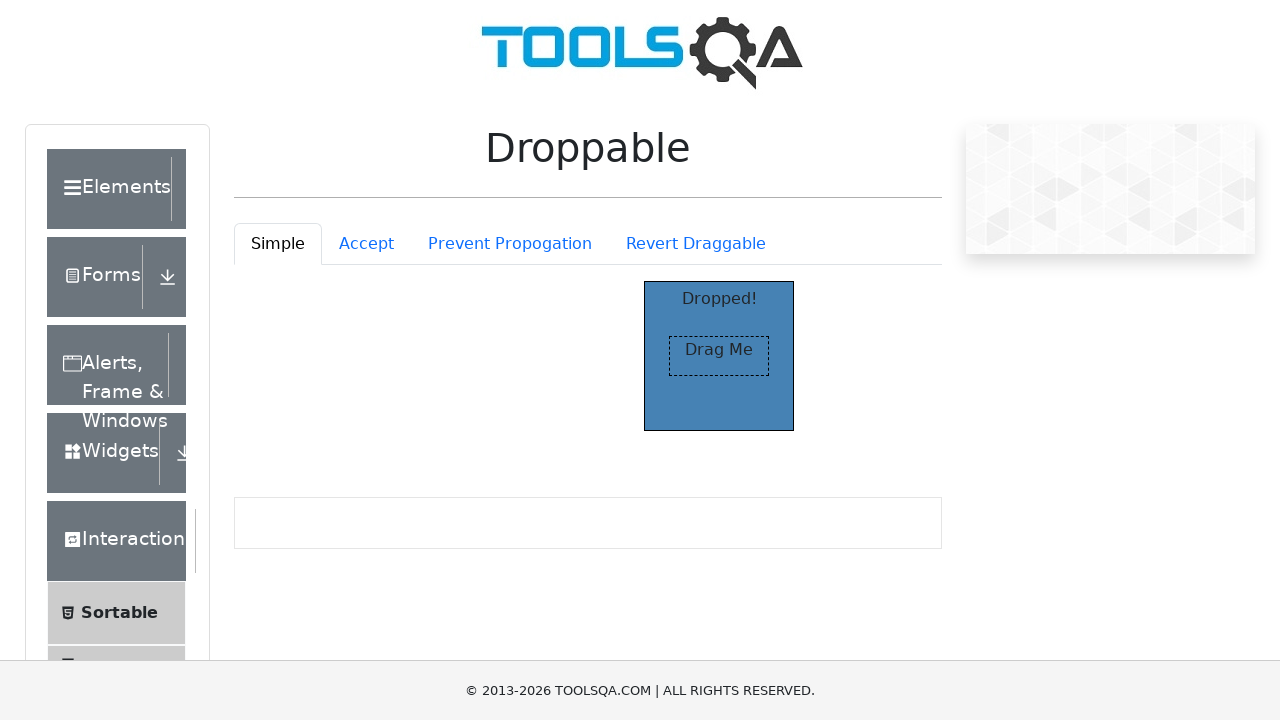

Retrieved text content from dropped element
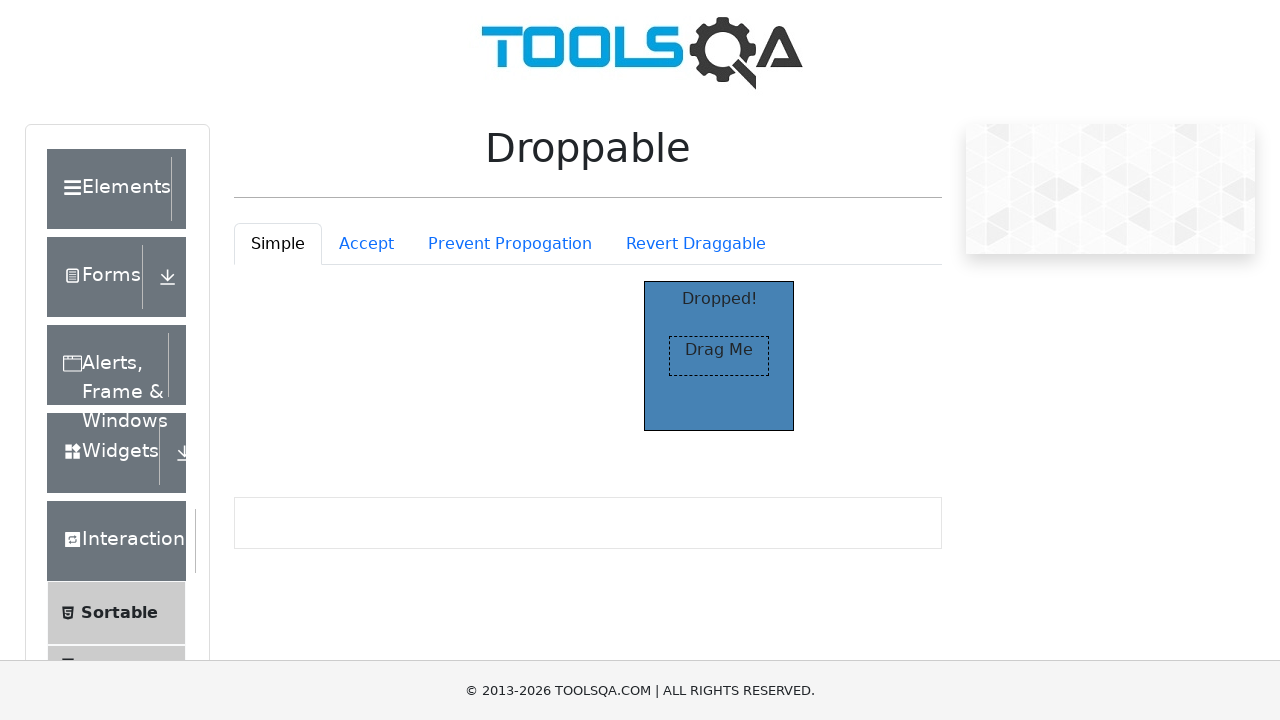

Verified drop target text changed to 'Dropped!'
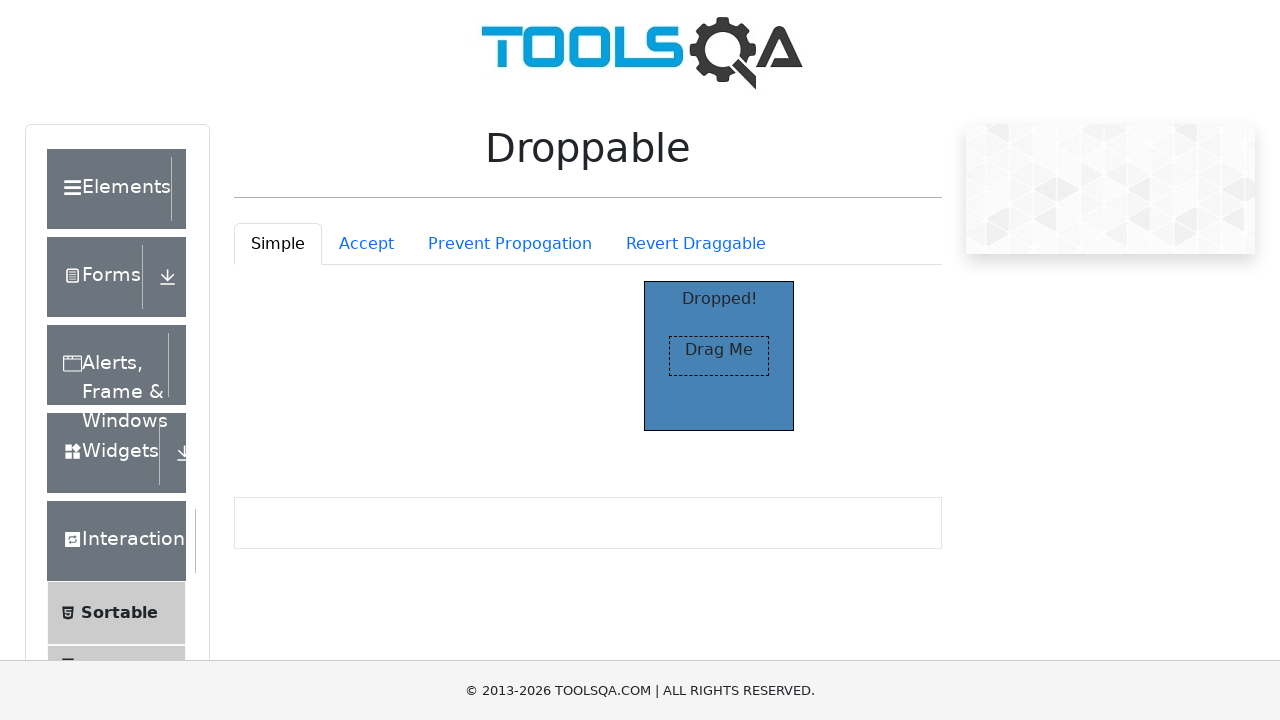

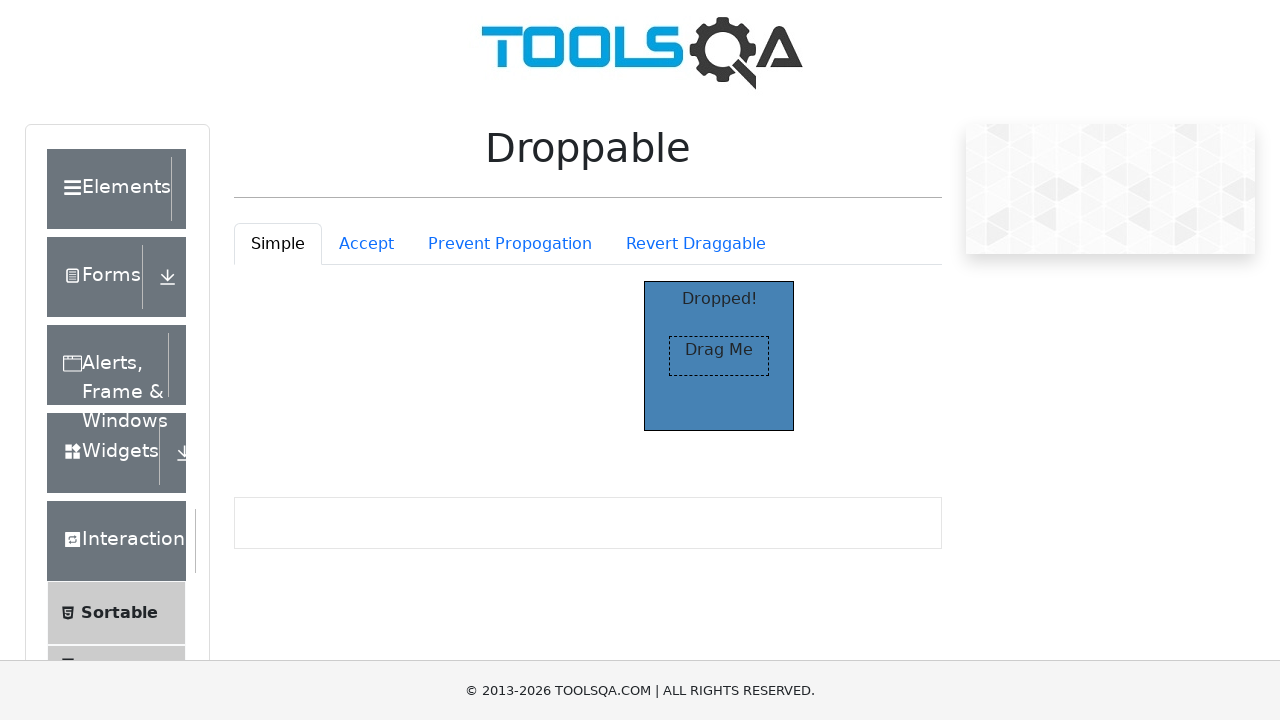